Tests various text input field interactions including typing text, appending text, clearing fields, and tab navigation on a form demonstration page

Starting URL: https://leafground.com/input.xhtml

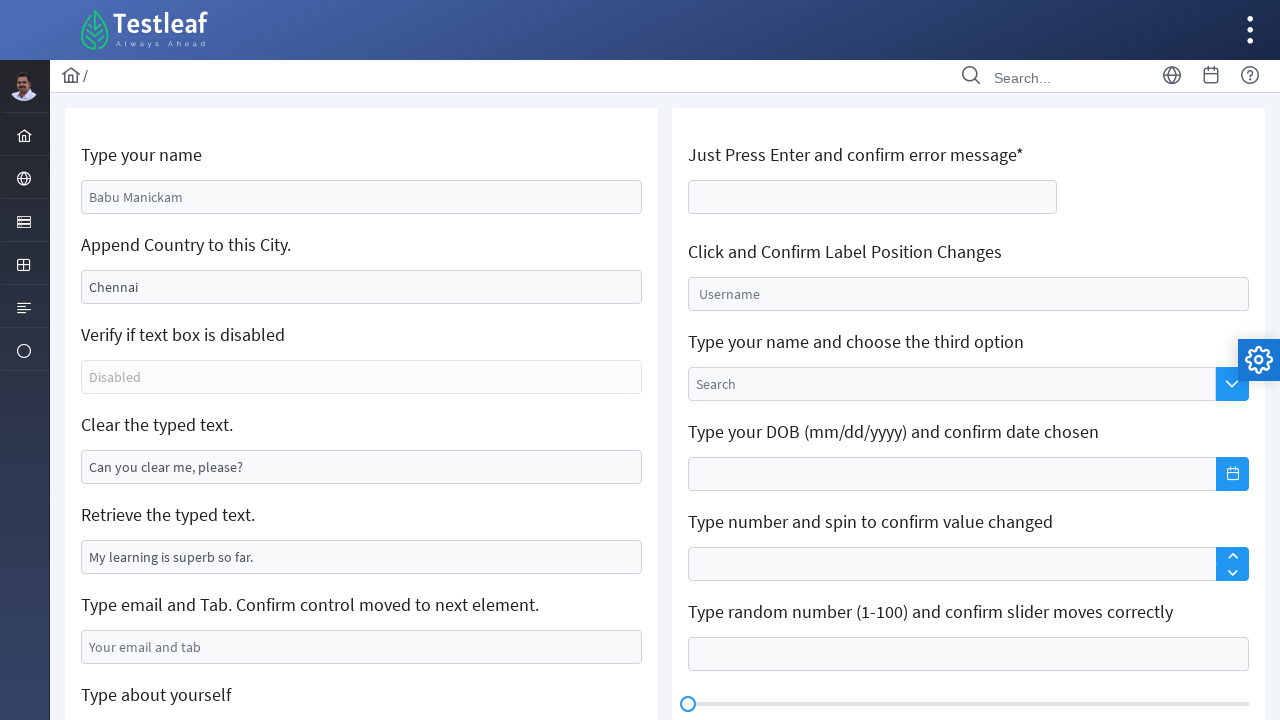

Filled name field with 'Yashini' on #j_idt88\:name
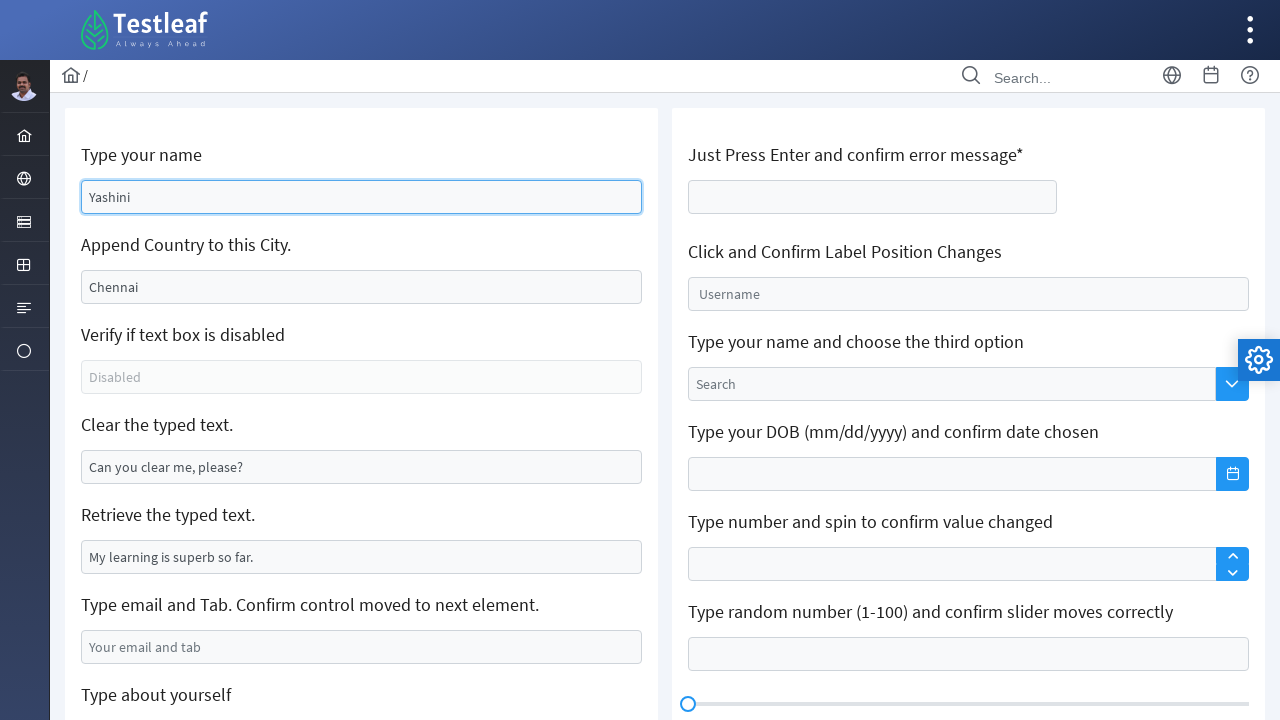

Filled country field with 'Sri Lanka' on #j_idt88\:j_idt91
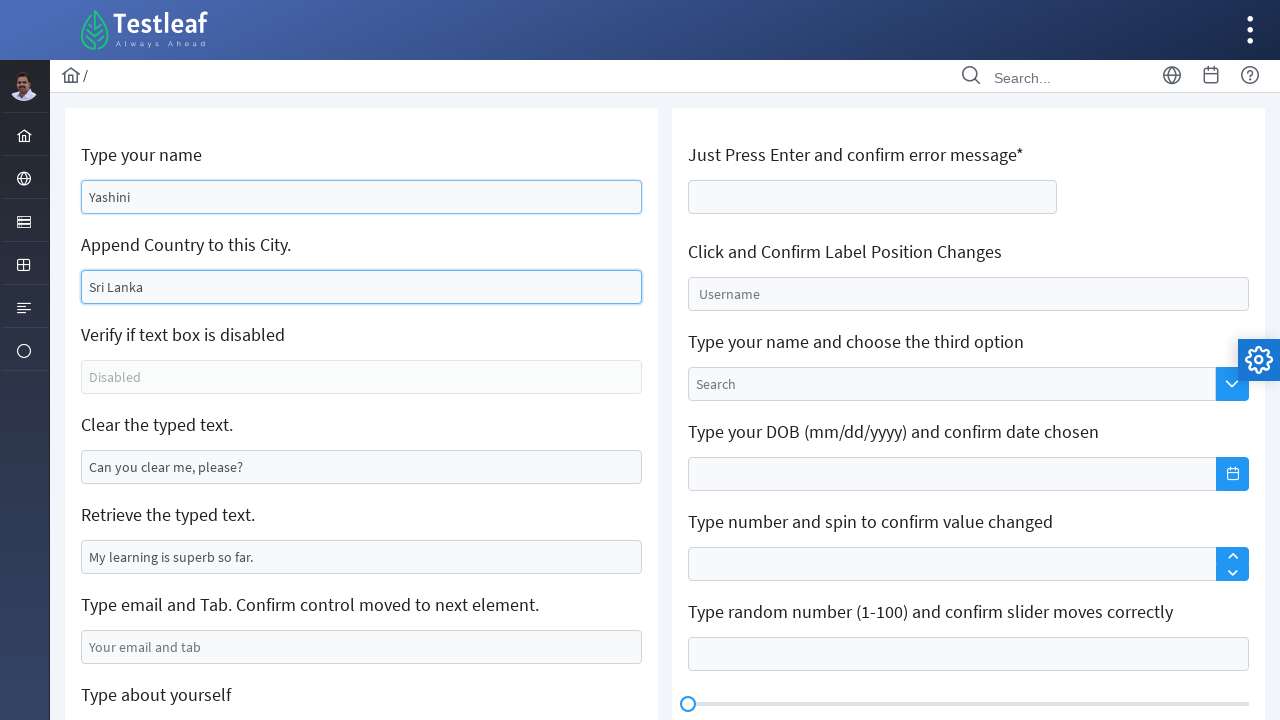

Cleared text field on //*[@id='j_idt88:j_idt95']
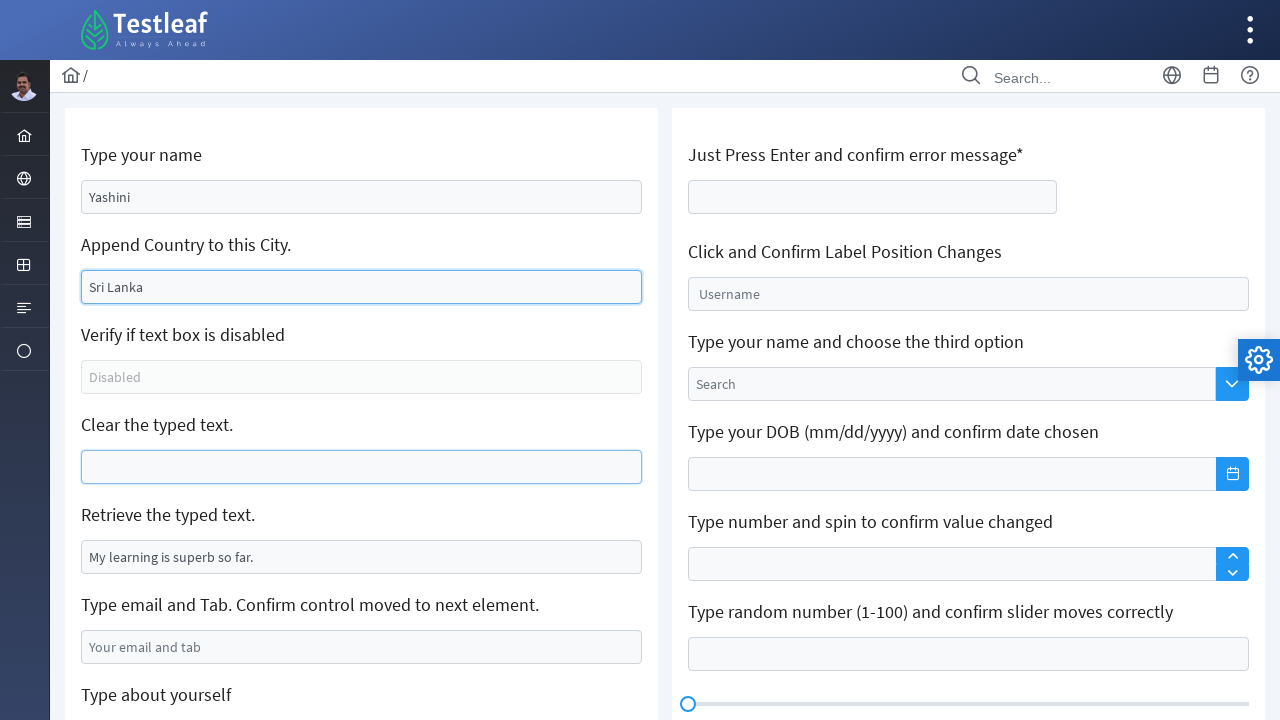

Filled email field with 'yash@gmail.com' on #j_idt88\:j_idt99
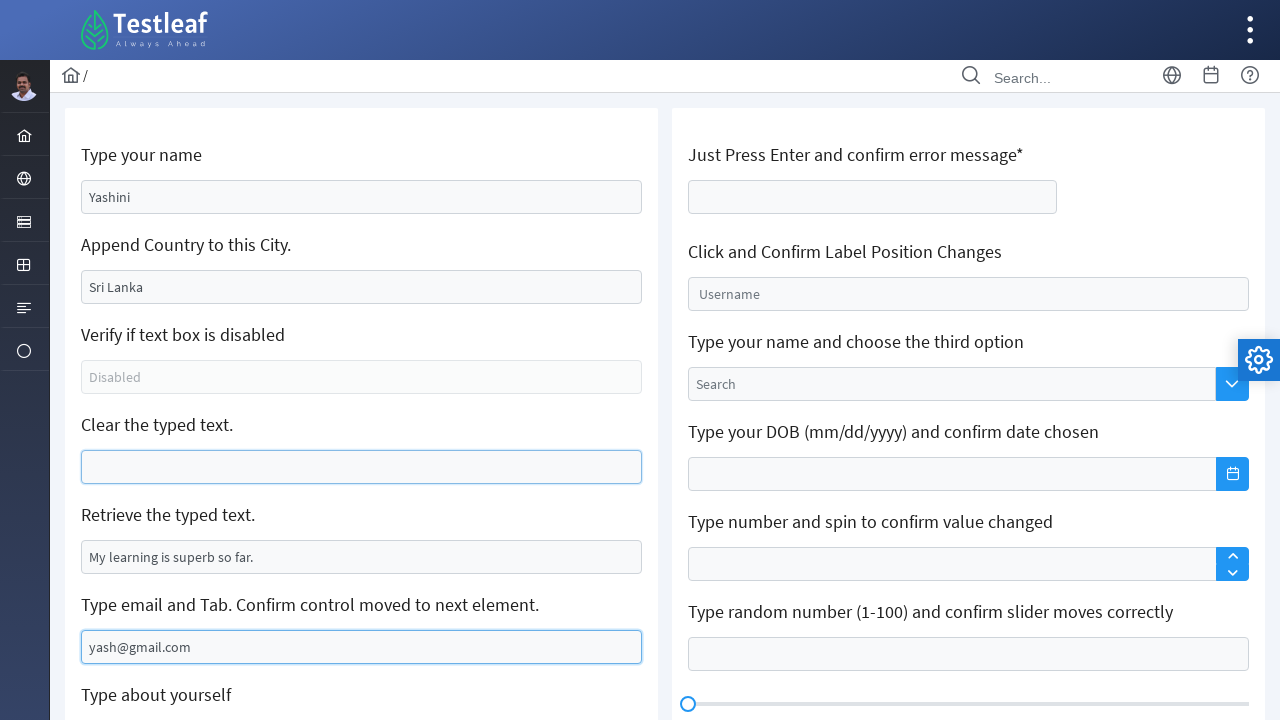

Pressed Tab key to navigate to next element on #j_idt88\:j_idt99
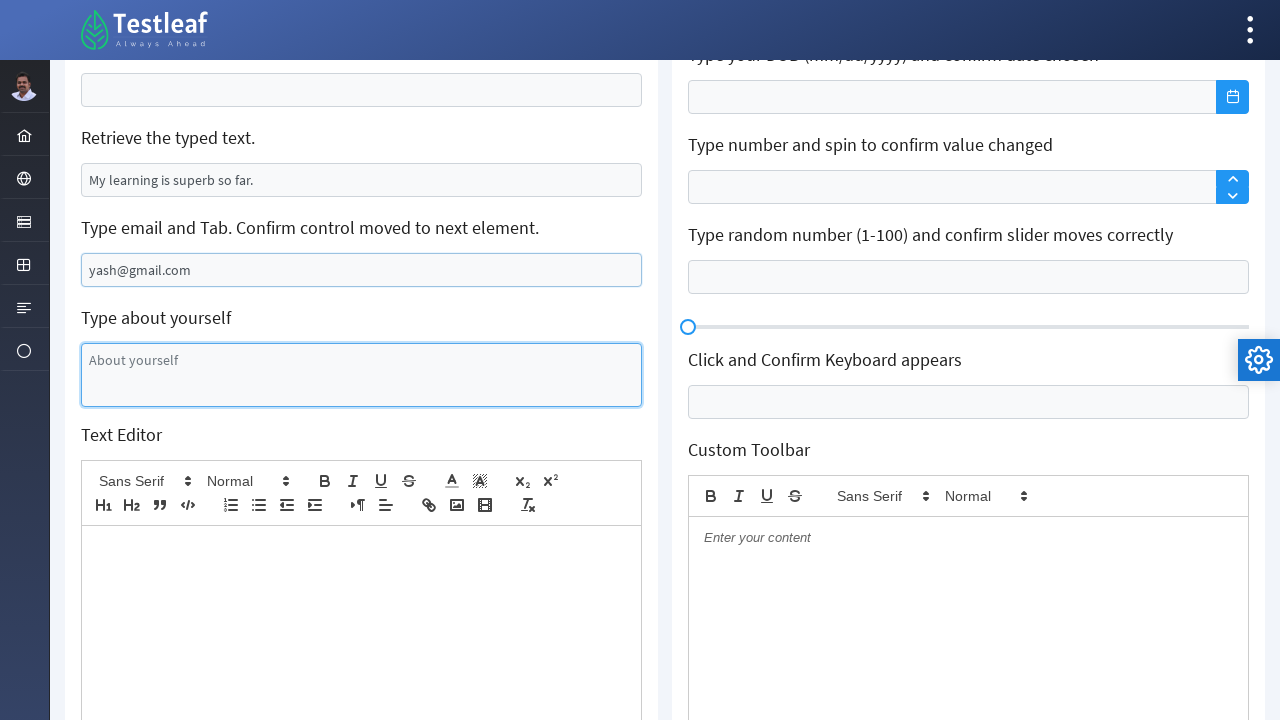

Typed 'Confirm move to next element' to verify navigation to next element on #j_idt88\:j_idt99
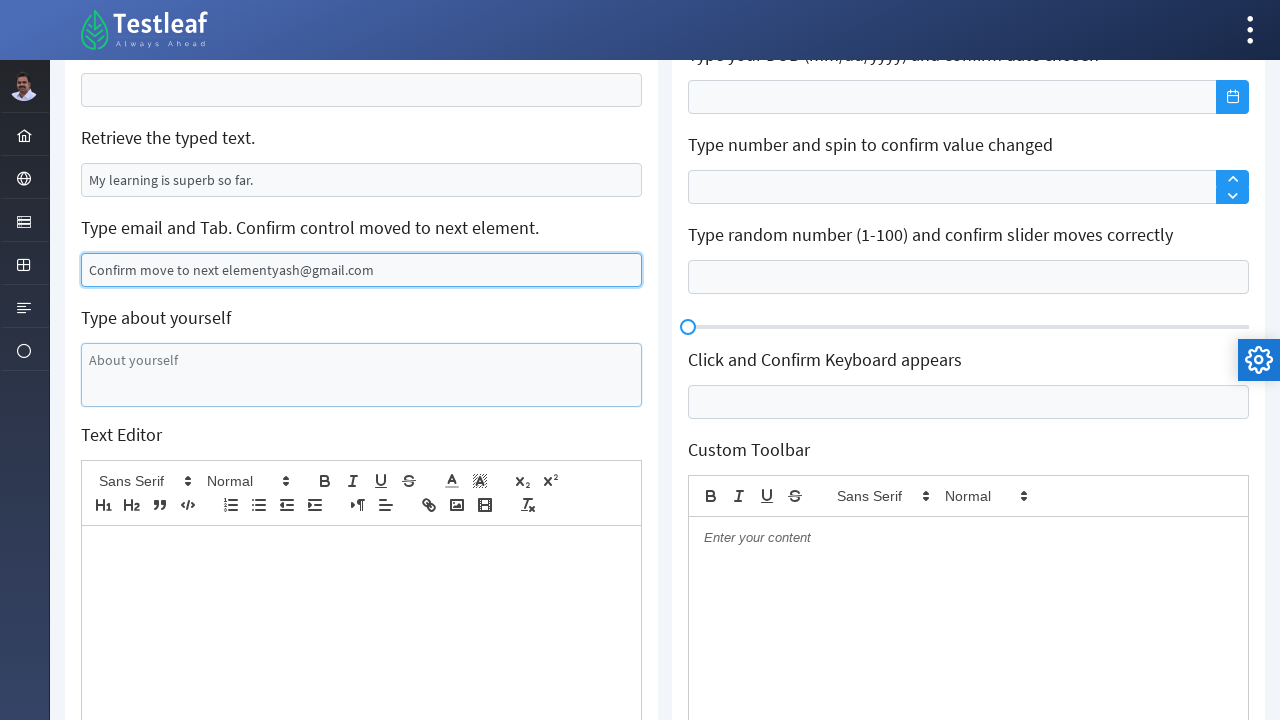

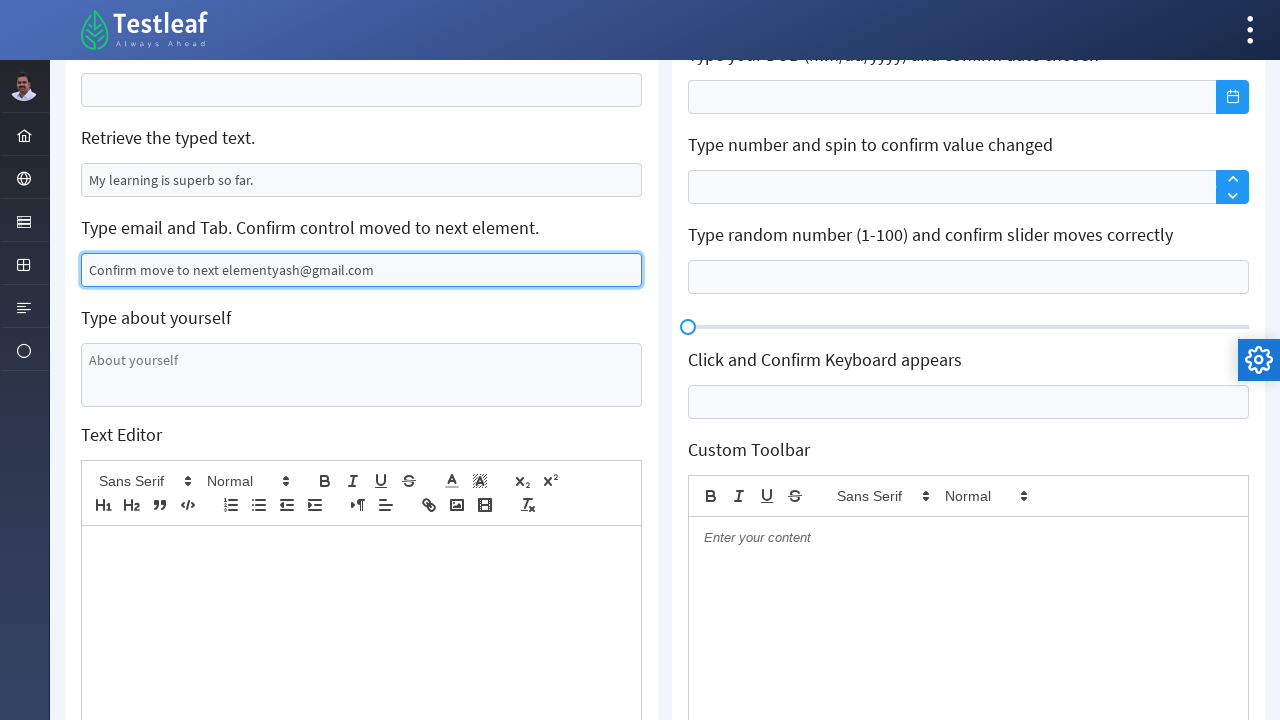